Tests accepting a JavaScript alert by clicking the first button, accepting the alert dialog, and verifying the success message is displayed.

Starting URL: https://testcenter.techproeducation.com/index.php?page=javascript-alerts

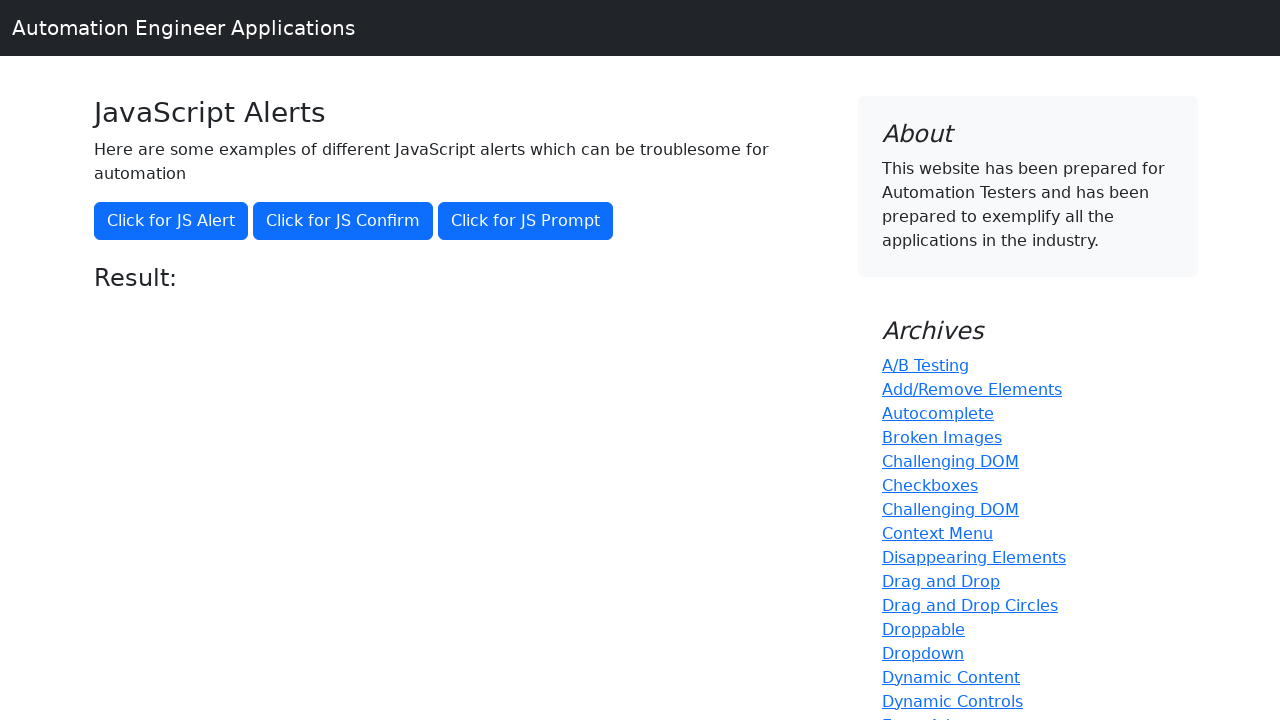

Clicked the first alert button at (171, 221) on (//button[@class='btn btn-primary'])[1]
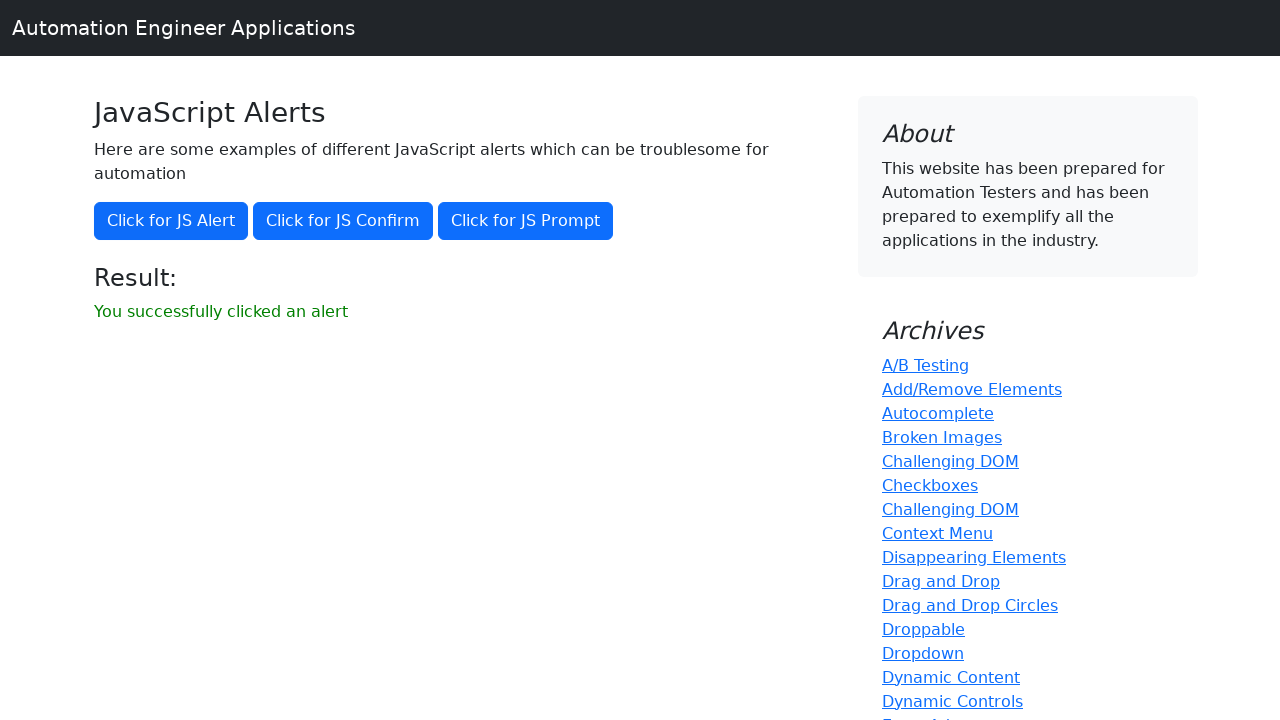

Set up dialog handler to accept alerts
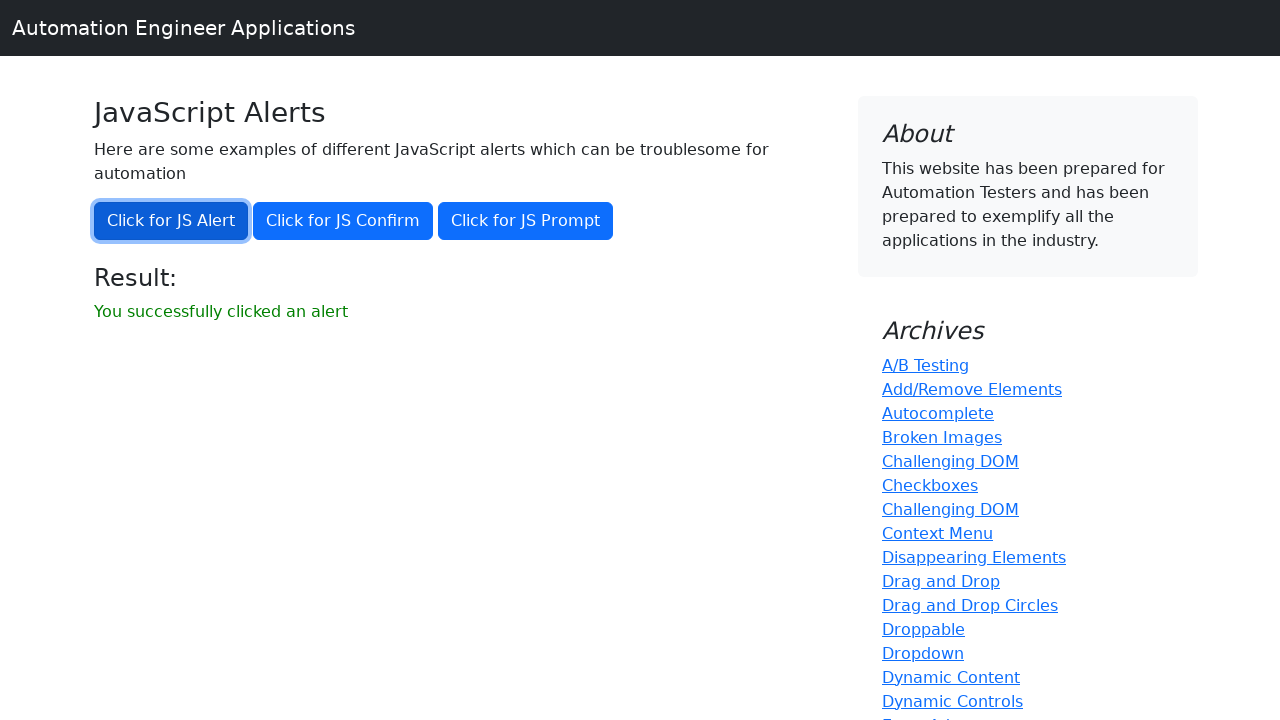

Clicked the first alert button to trigger dialog at (171, 221) on (//button[@class='btn btn-primary'])[1]
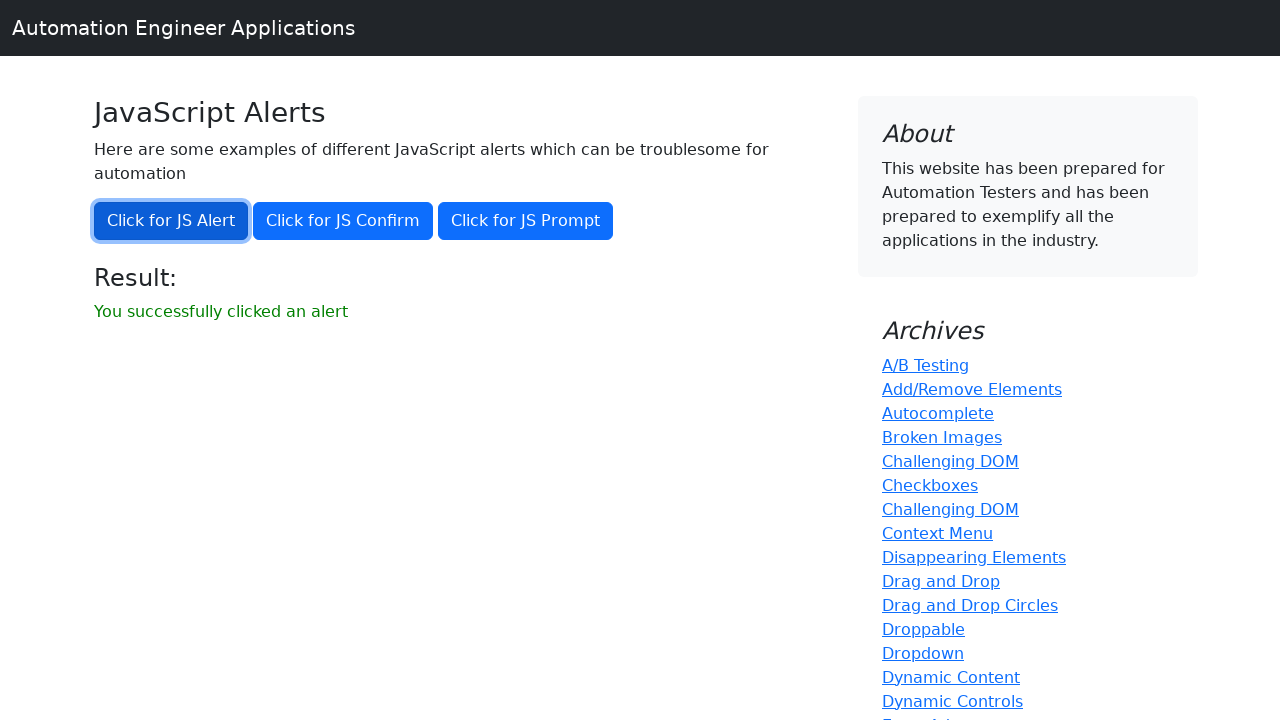

Success message element loaded
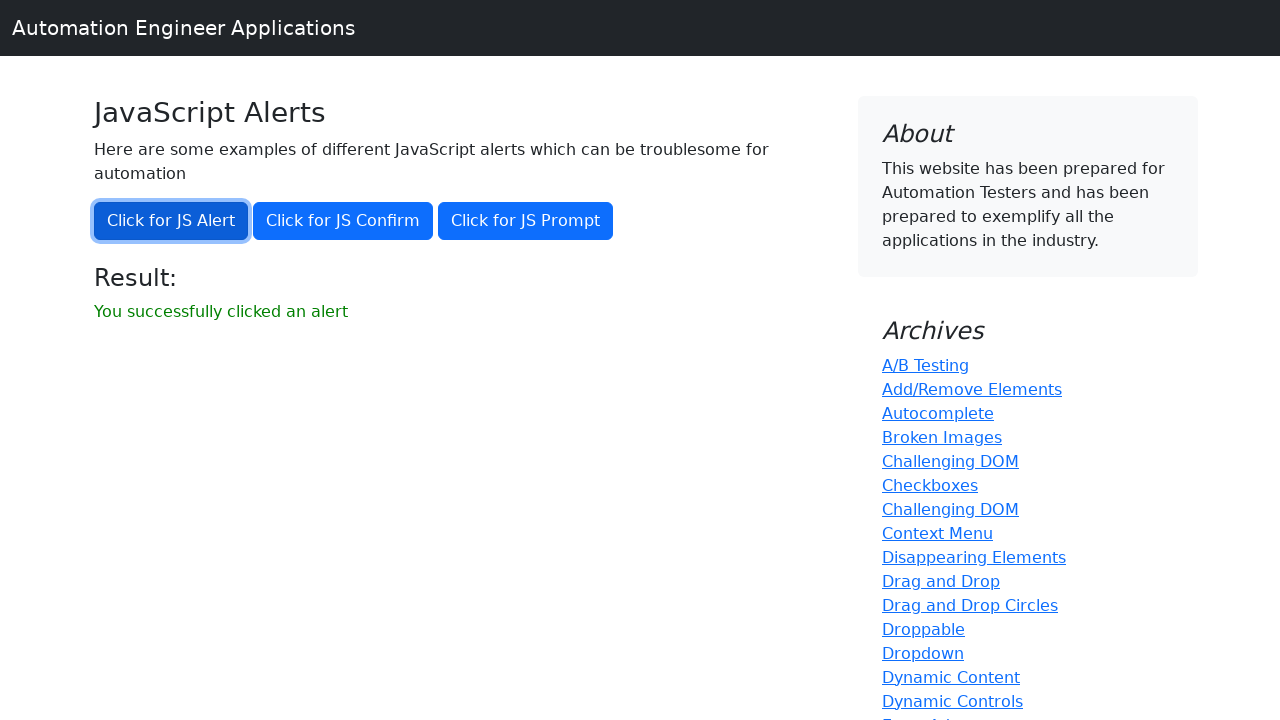

Retrieved result text: 'You successfully clicked an alert'
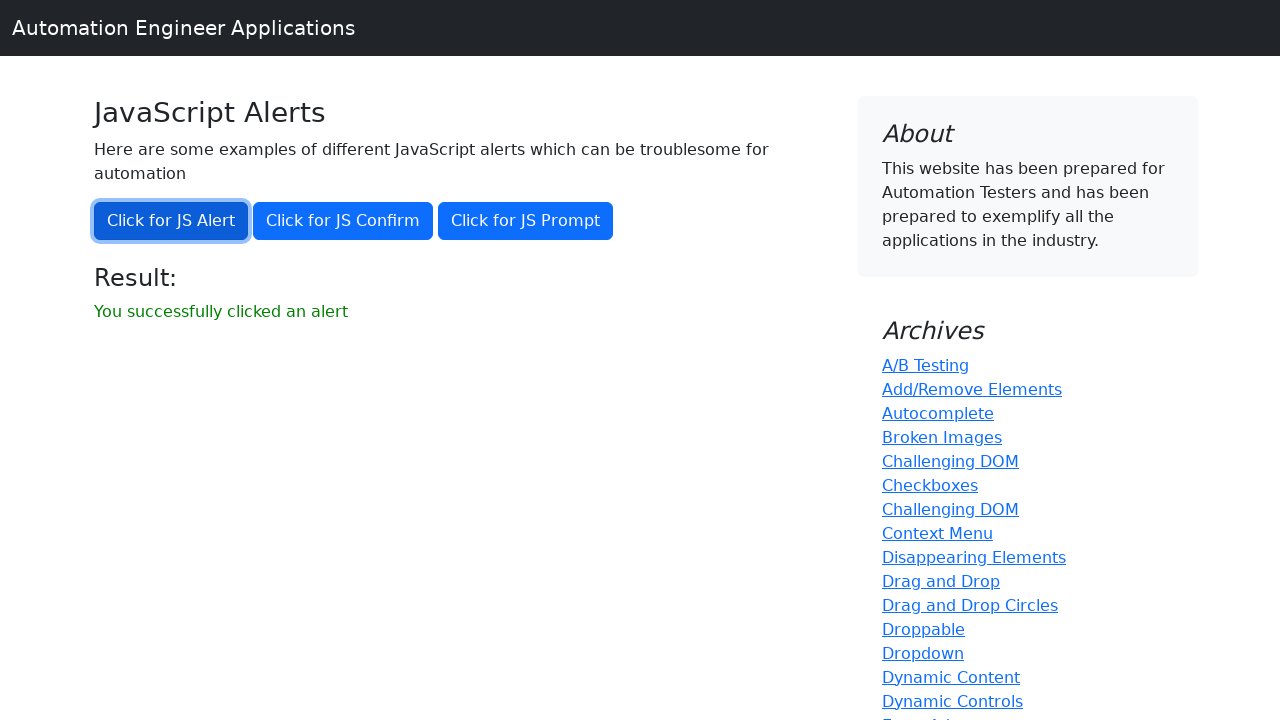

Verified success message matches expected text
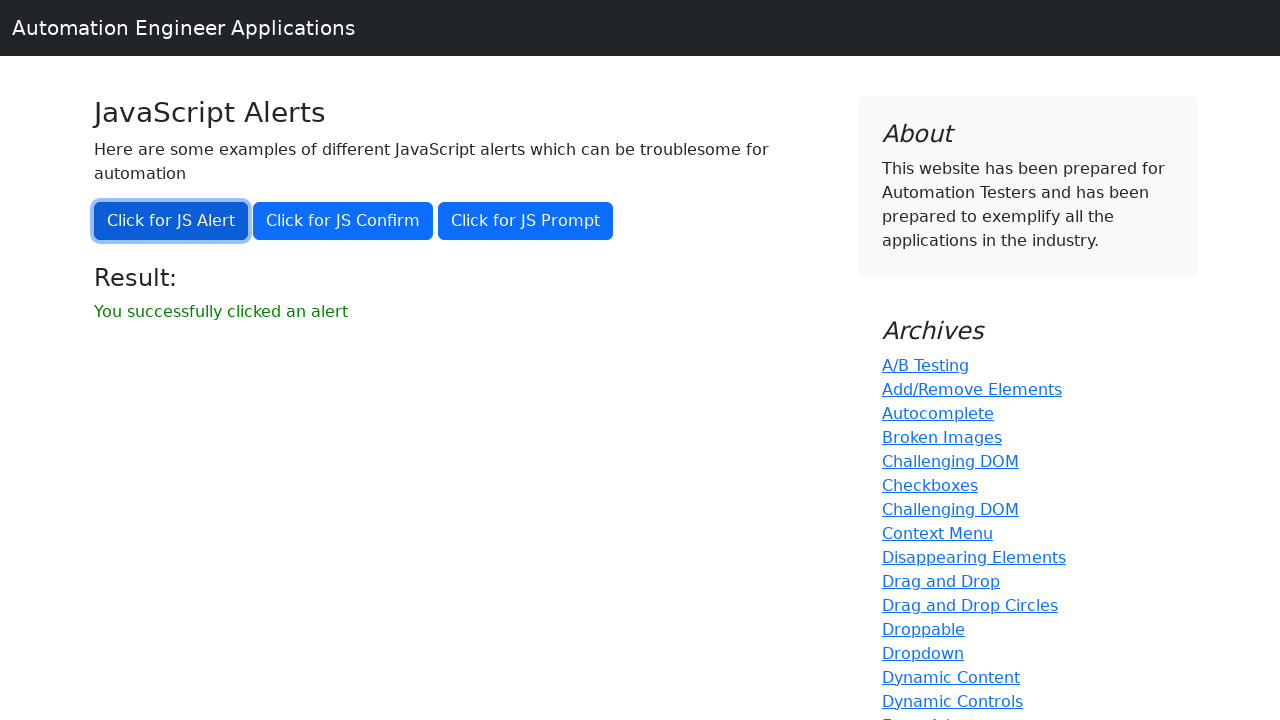

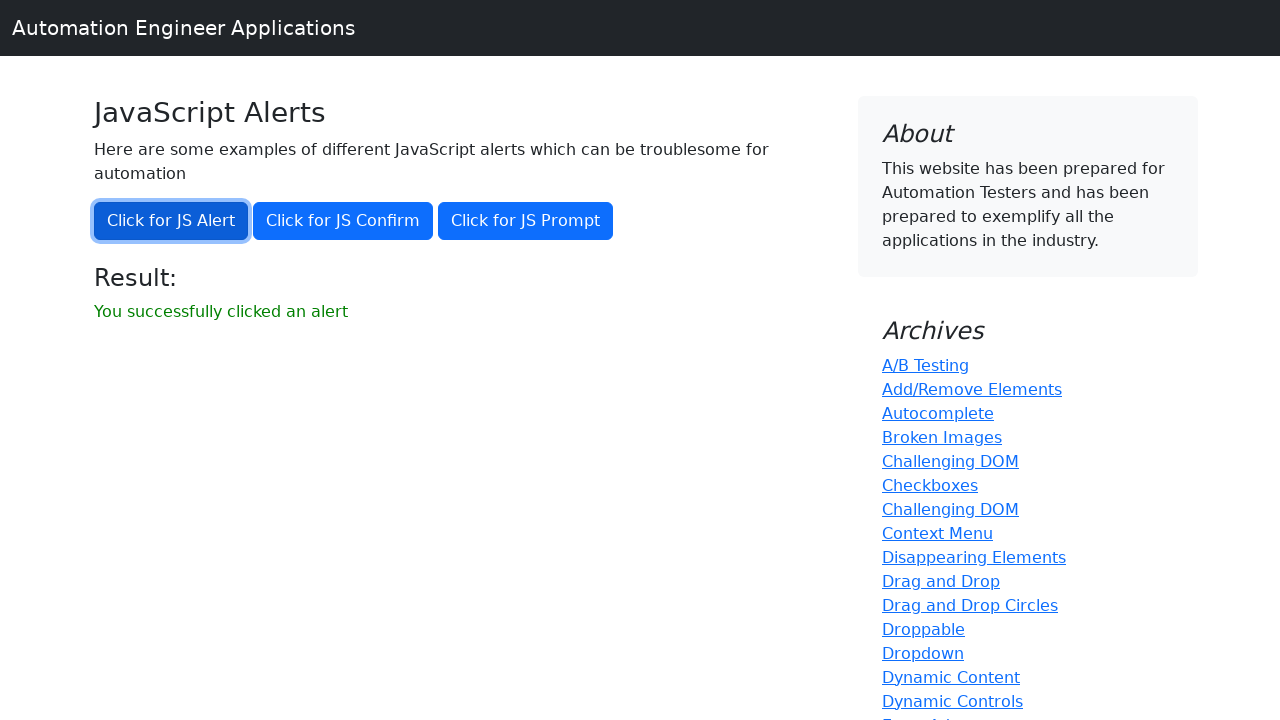